Tests static dropdown selection functionality by selecting options using different methods (by index, visible text, and value)

Starting URL: https://rahulshettyacademy.com/dropdownsPractise/

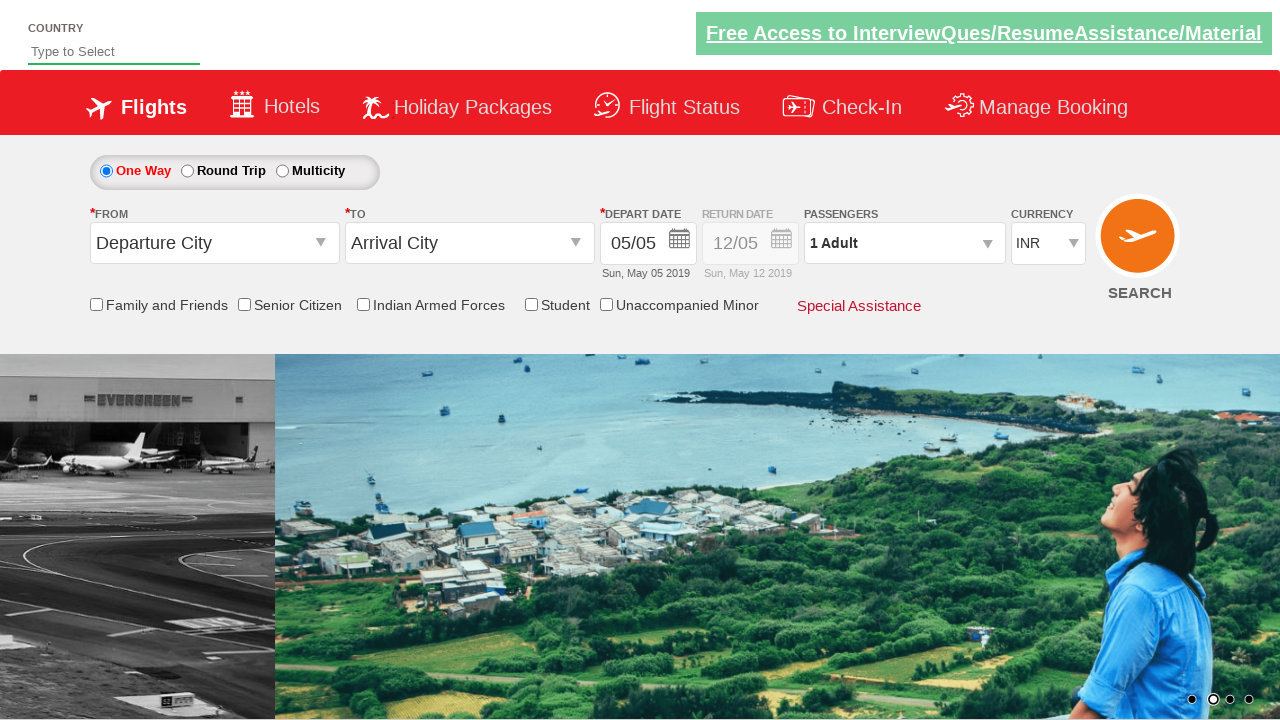

Selected 3rd option (index 2) from currency dropdown on #ctl00_mainContent_DropDownListCurrency
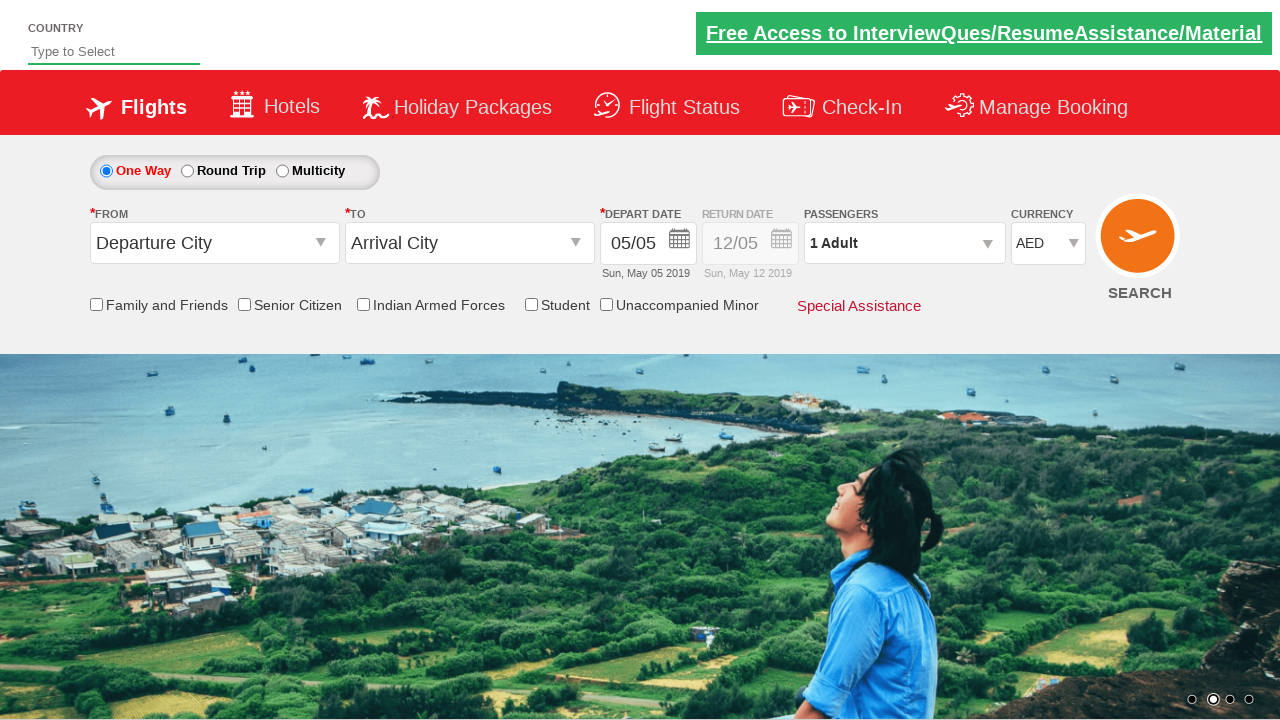

Retrieved selected currency value
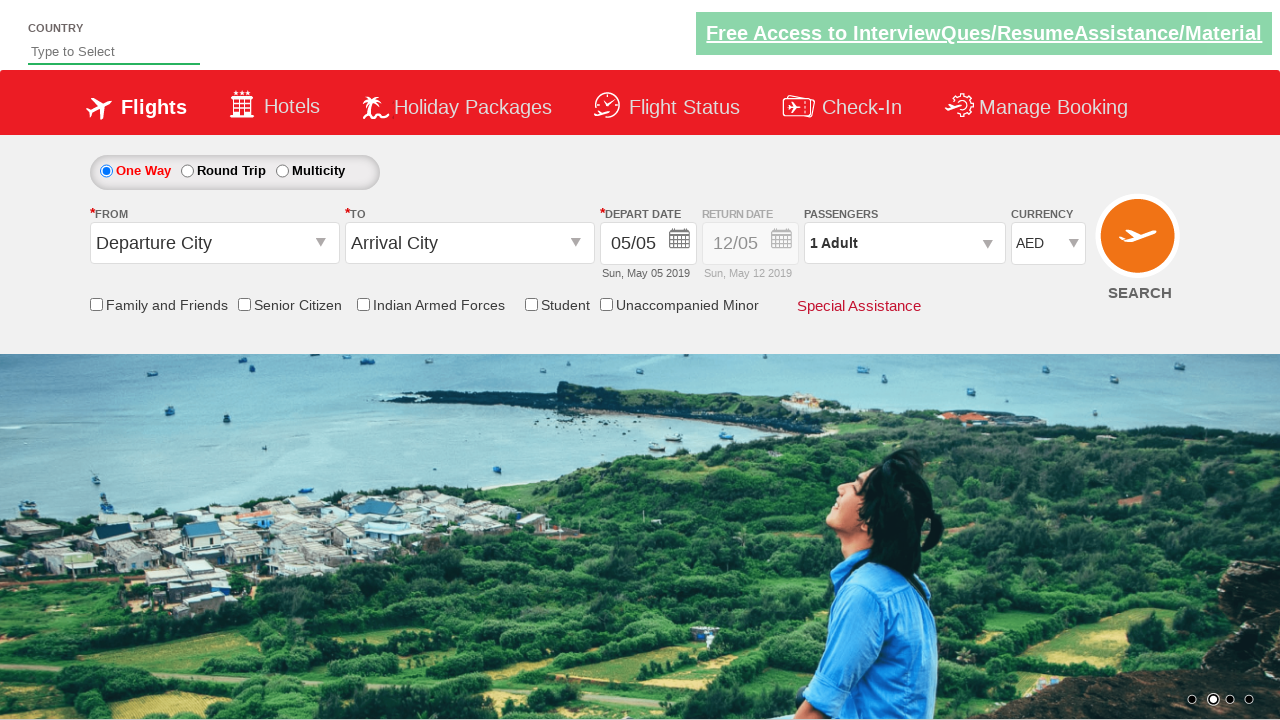

Printed selected currency text content
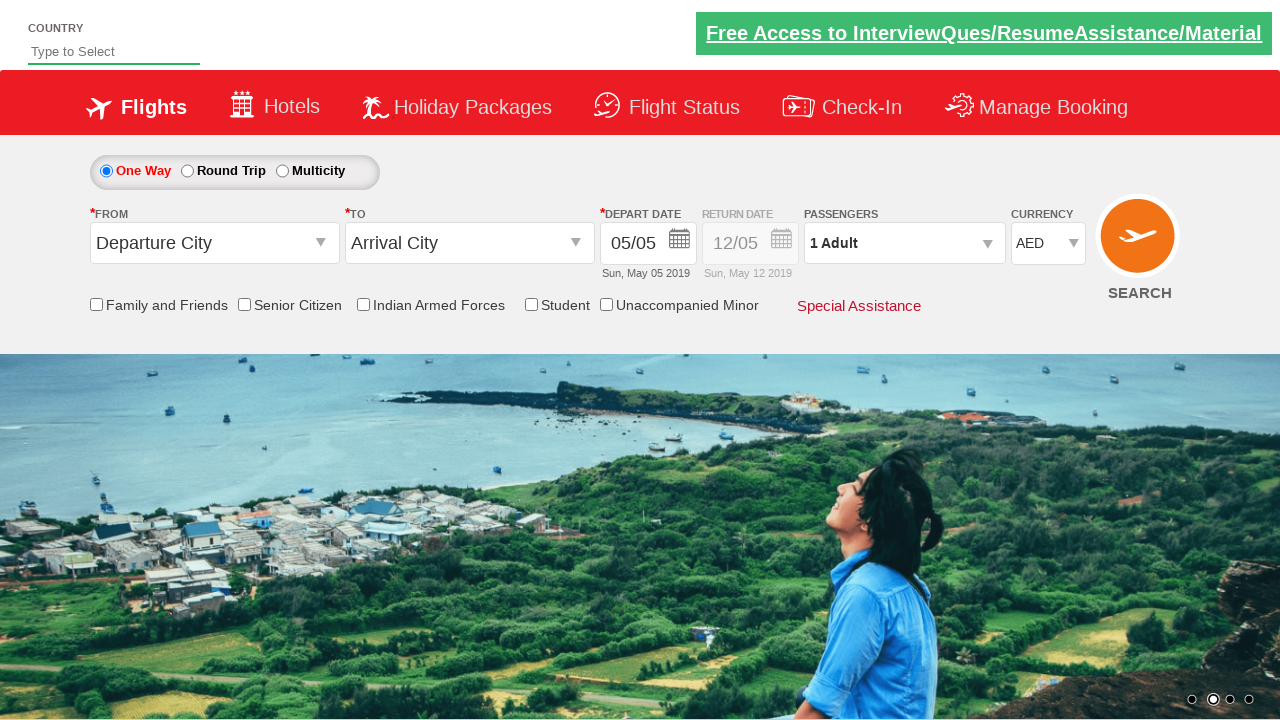

Selected USD option by visible text label on #ctl00_mainContent_DropDownListCurrency
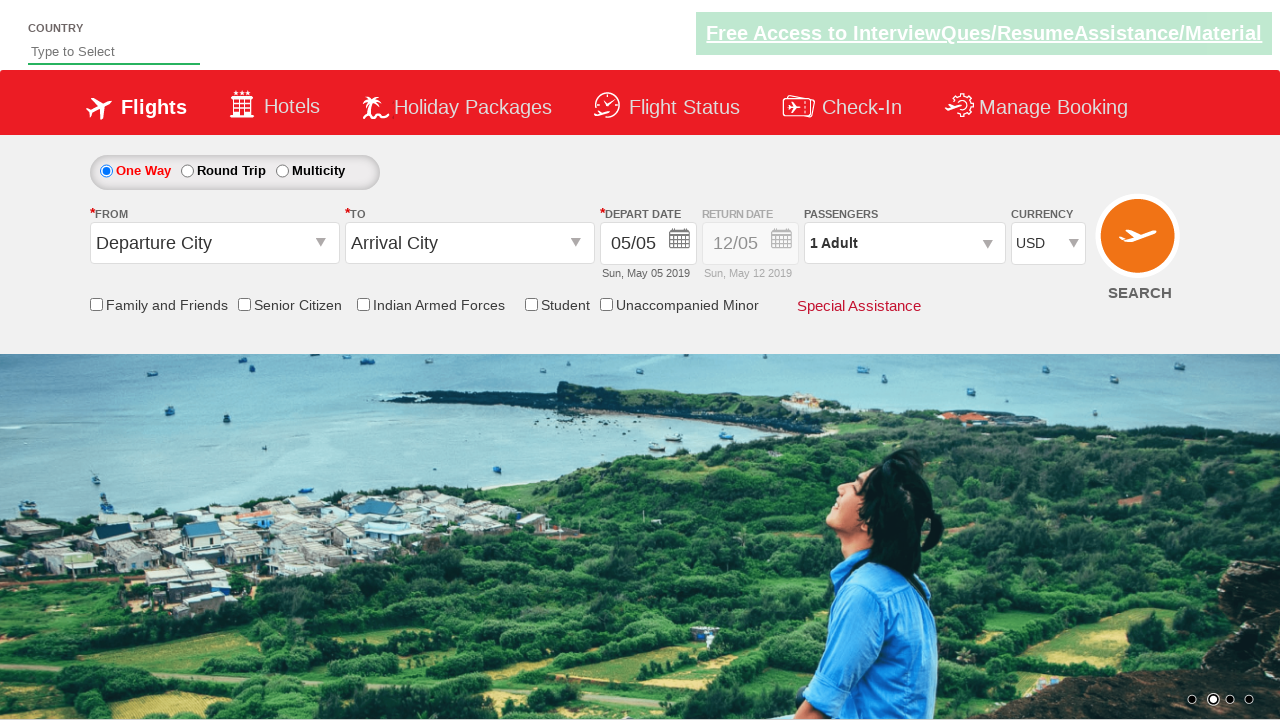

Retrieved selected currency value after USD selection
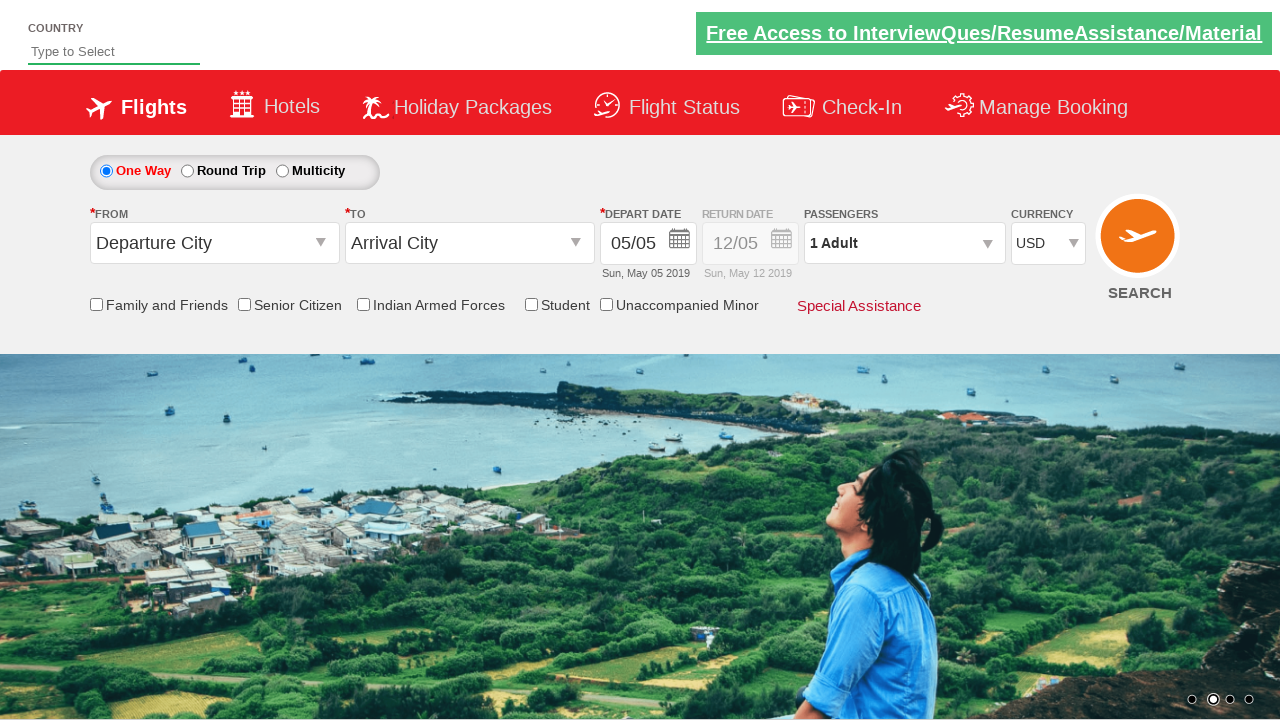

Printed selected currency text content for USD
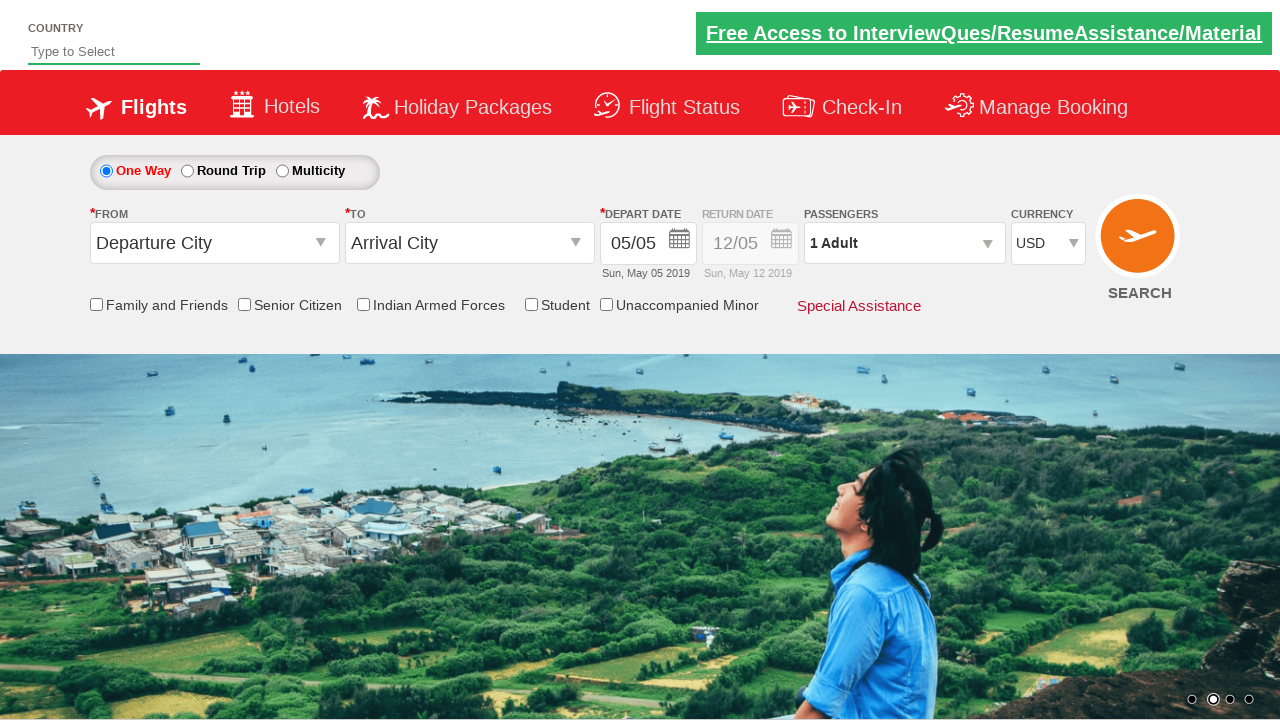

Selected INR option by value on #ctl00_mainContent_DropDownListCurrency
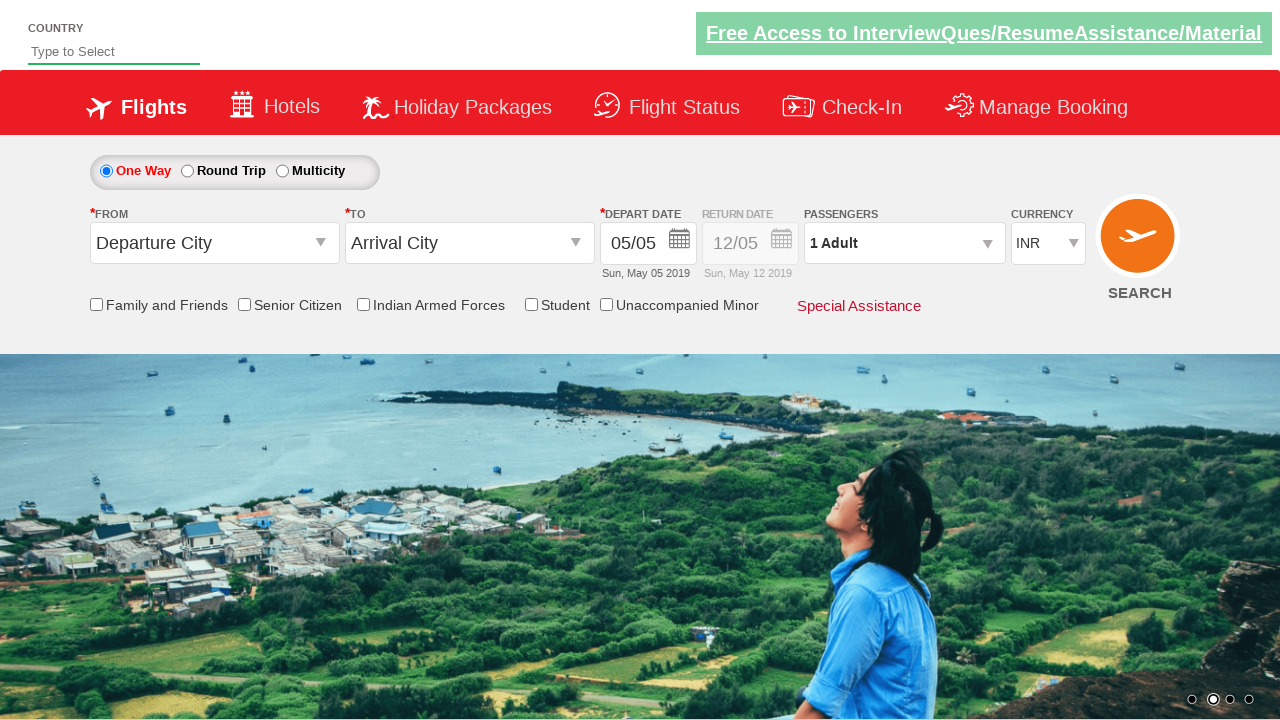

Retrieved selected currency value after INR selection
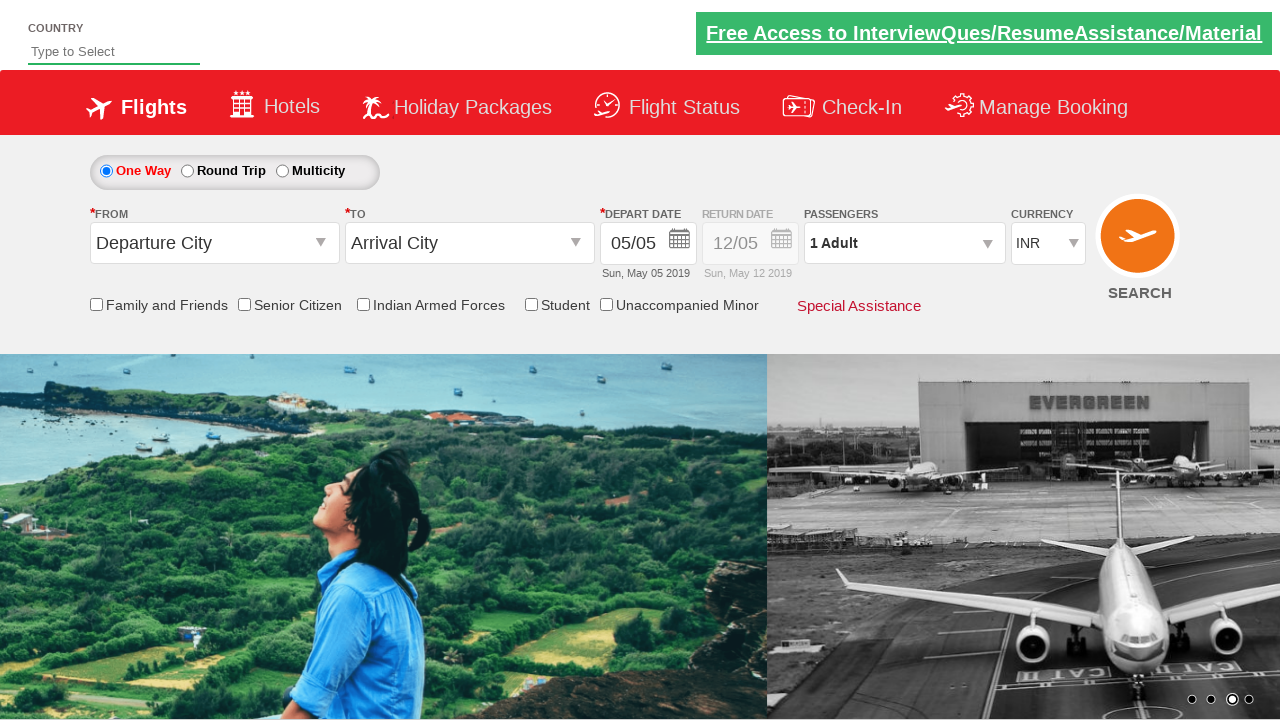

Printed selected currency text content for INR
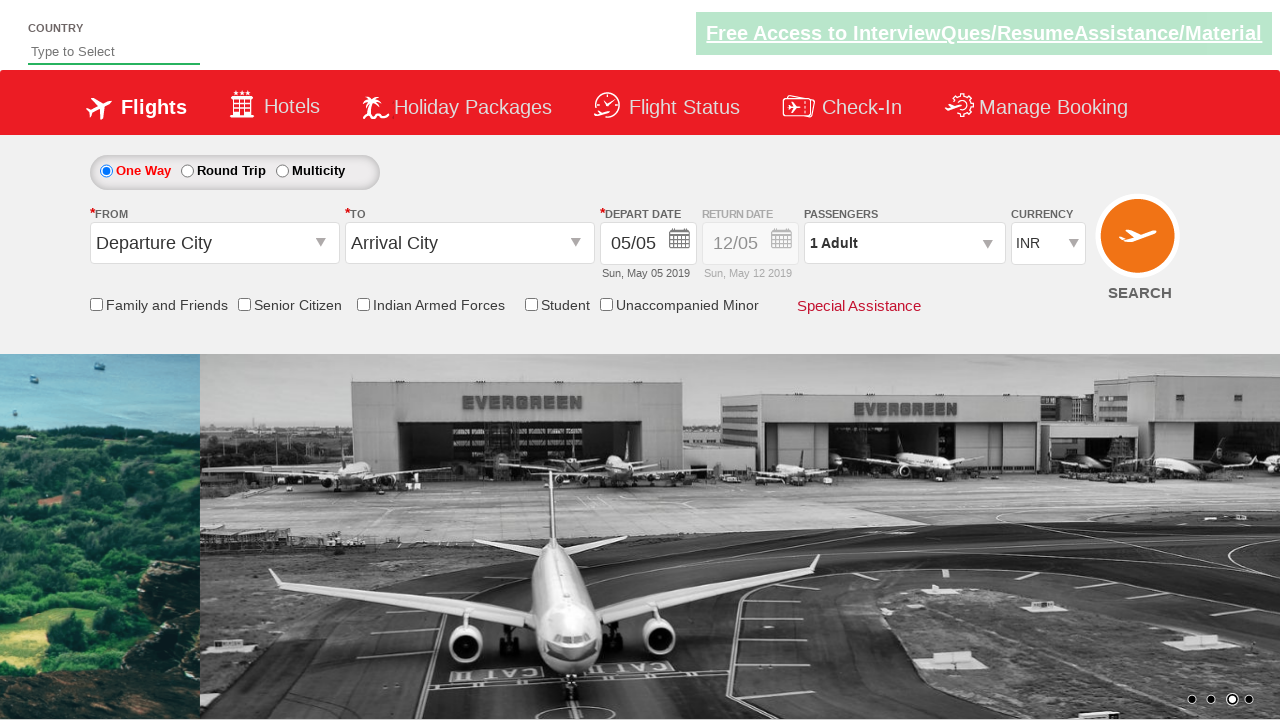

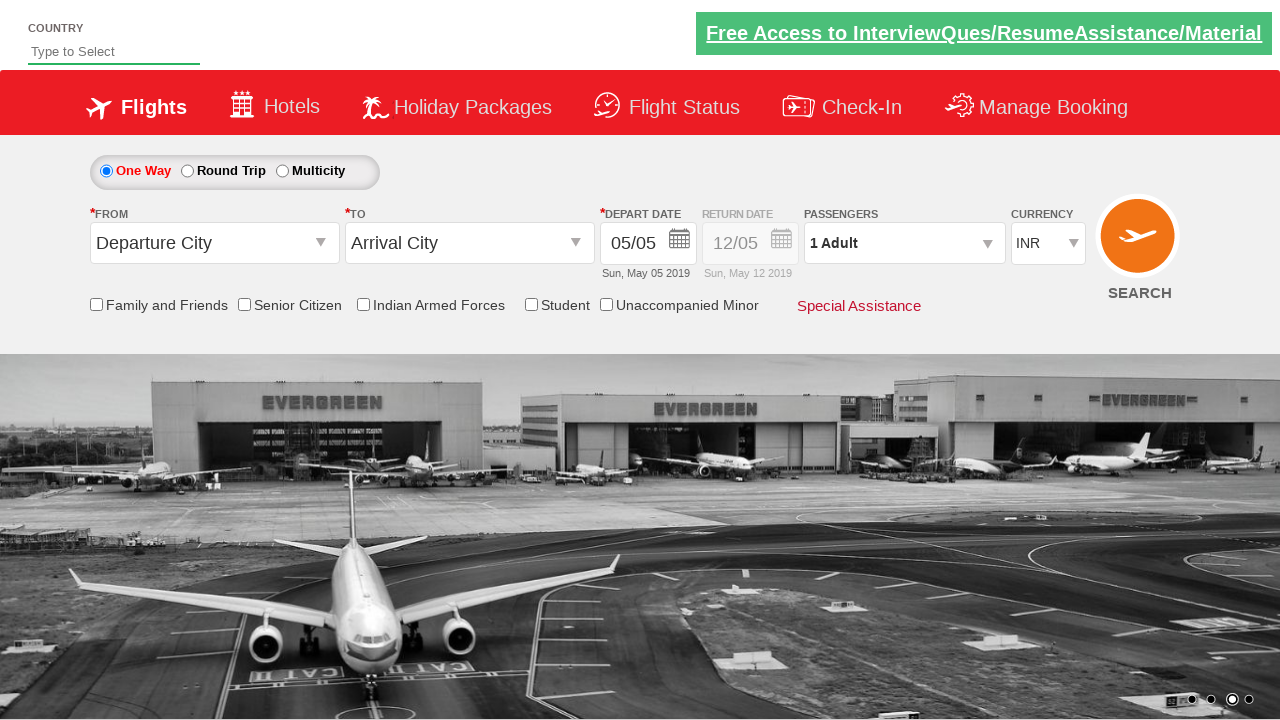